Tests the select dropdown functionality on a demo page by clicking on an element and selecting an option from a dropdown menu by index.

Starting URL: https://demoqa.com/select-menu

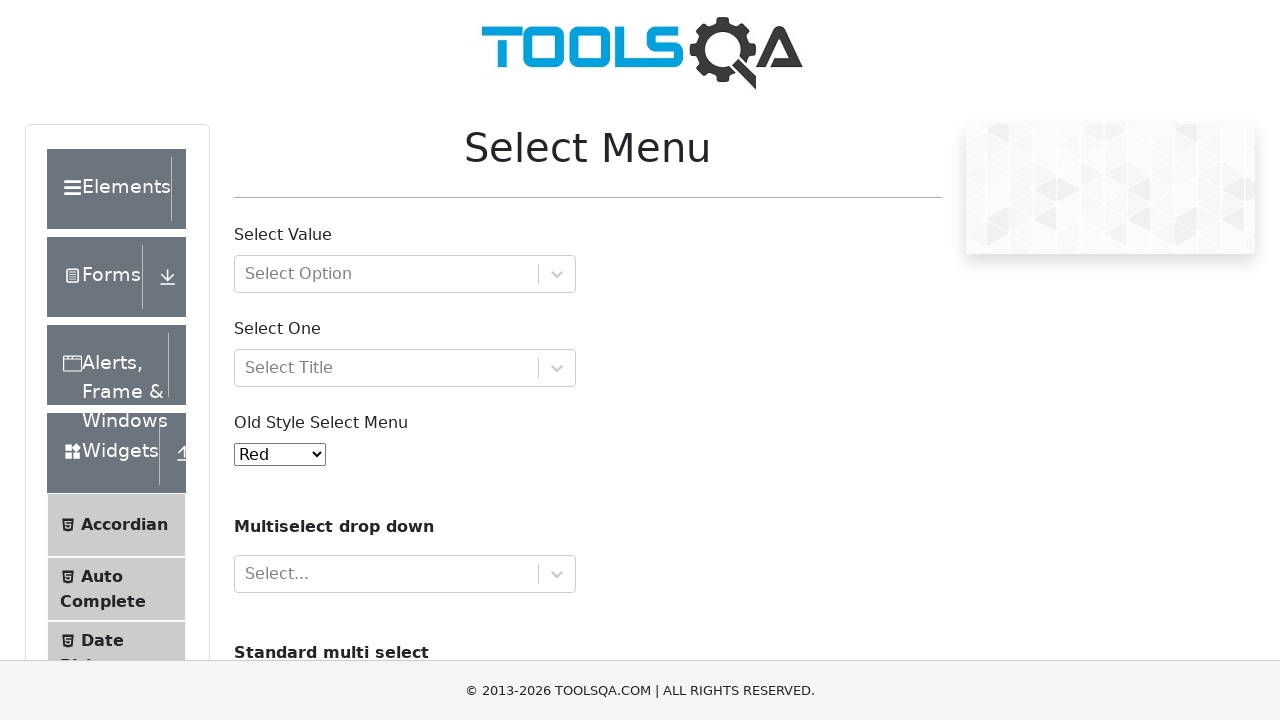

Clicked on old select menu dropdown to open it at (280, 454) on #oldSelectMenu
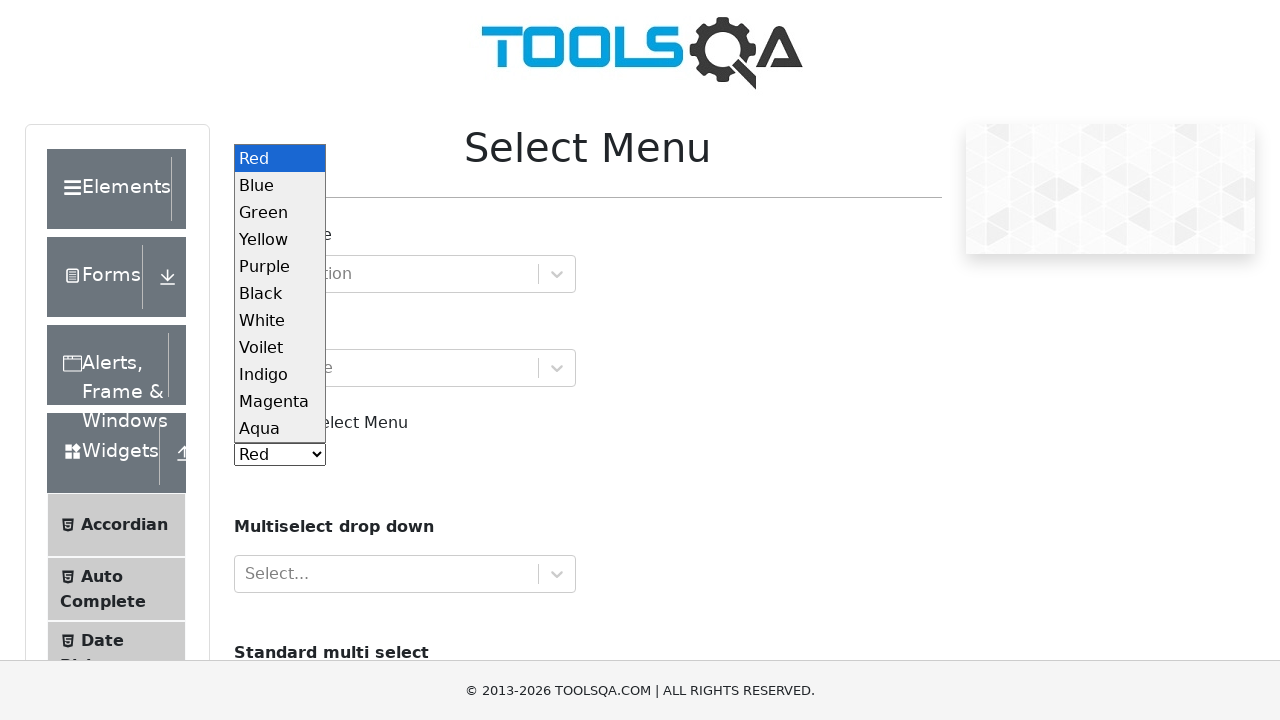

Selected option at index 10 (Aqua) from the dropdown menu on #oldSelectMenu
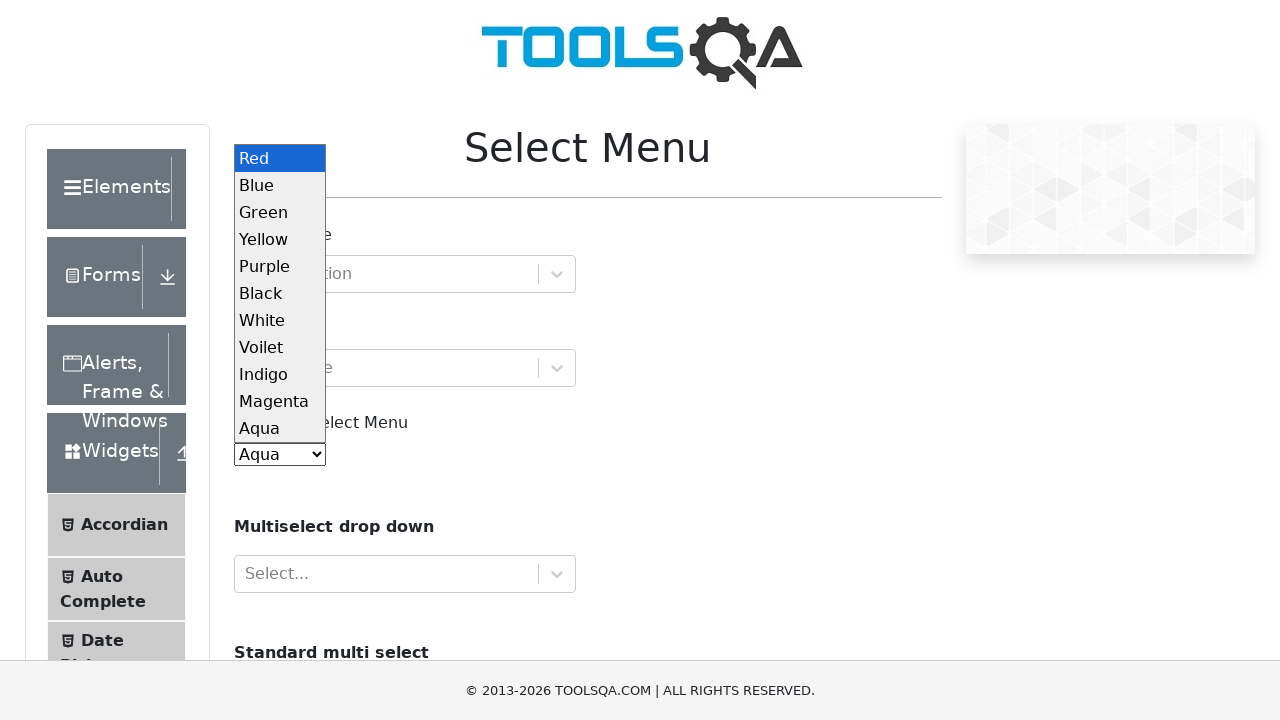

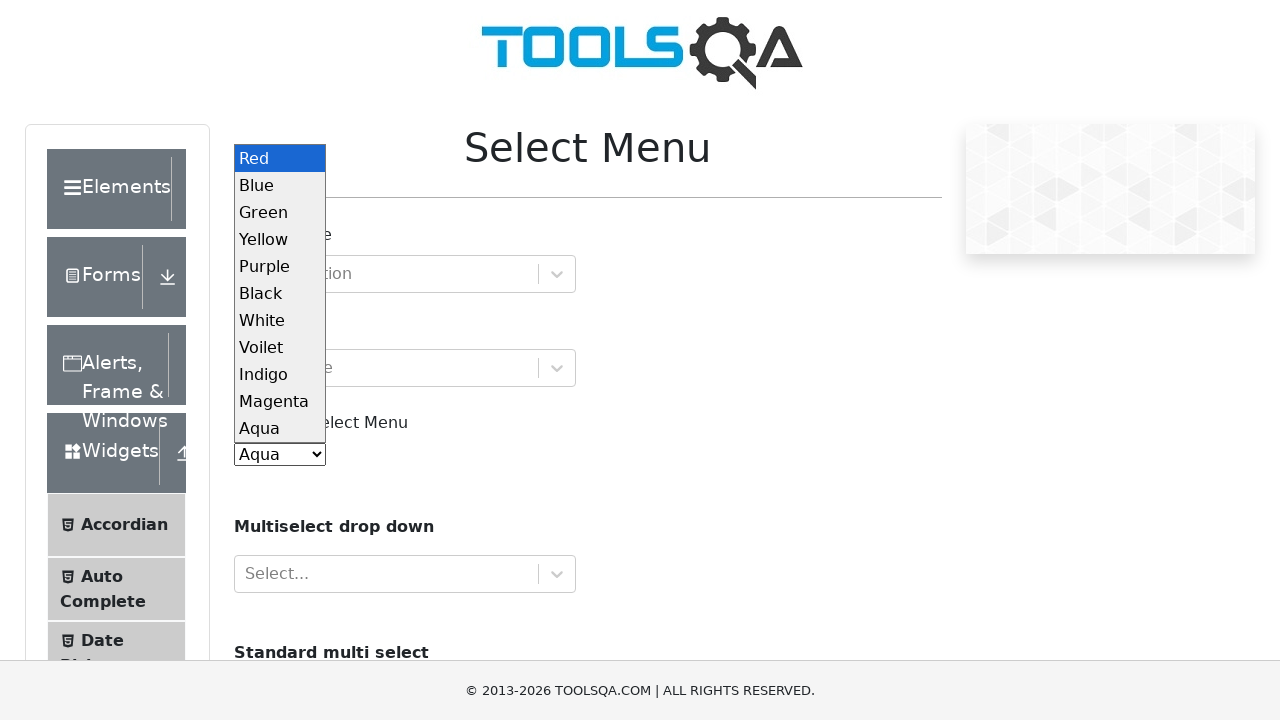